Tests that submitting the form with an invalid email address displays an error message to the user.

Starting URL: https://cac-tat.s3.eu-central-1.amazonaws.com/index.html

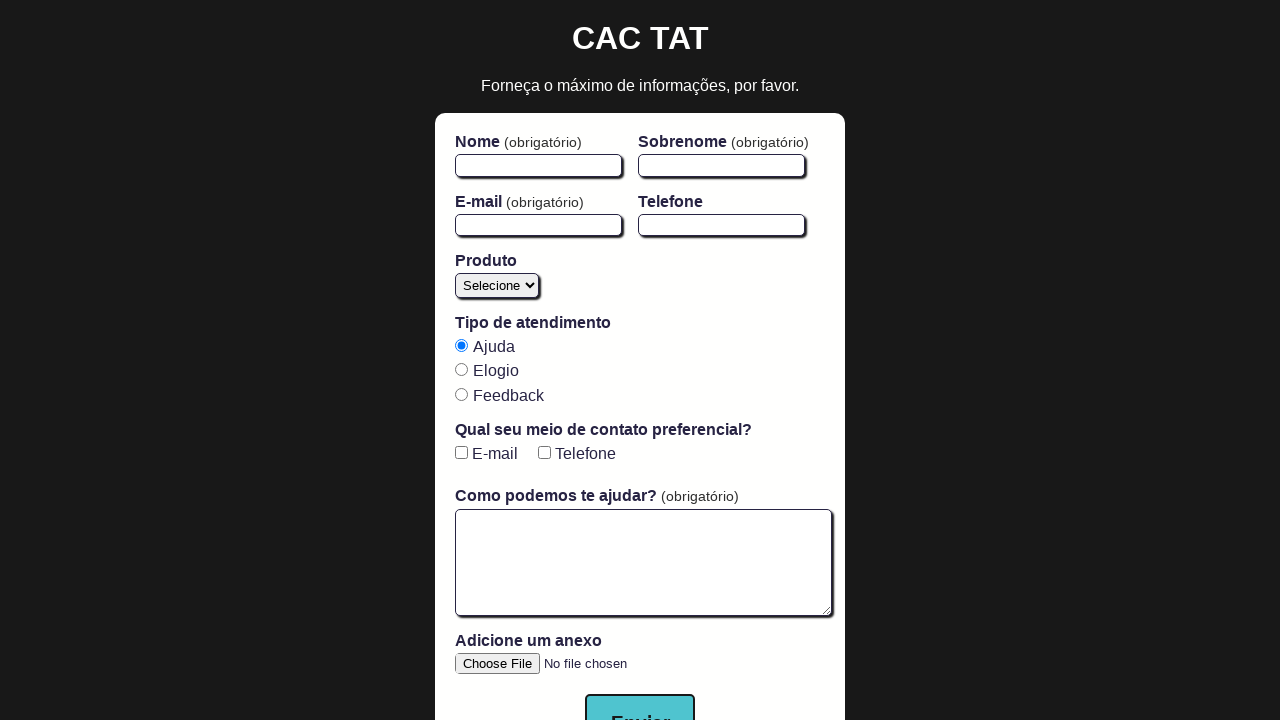

Filled first name field with 'Caio' on #firstName
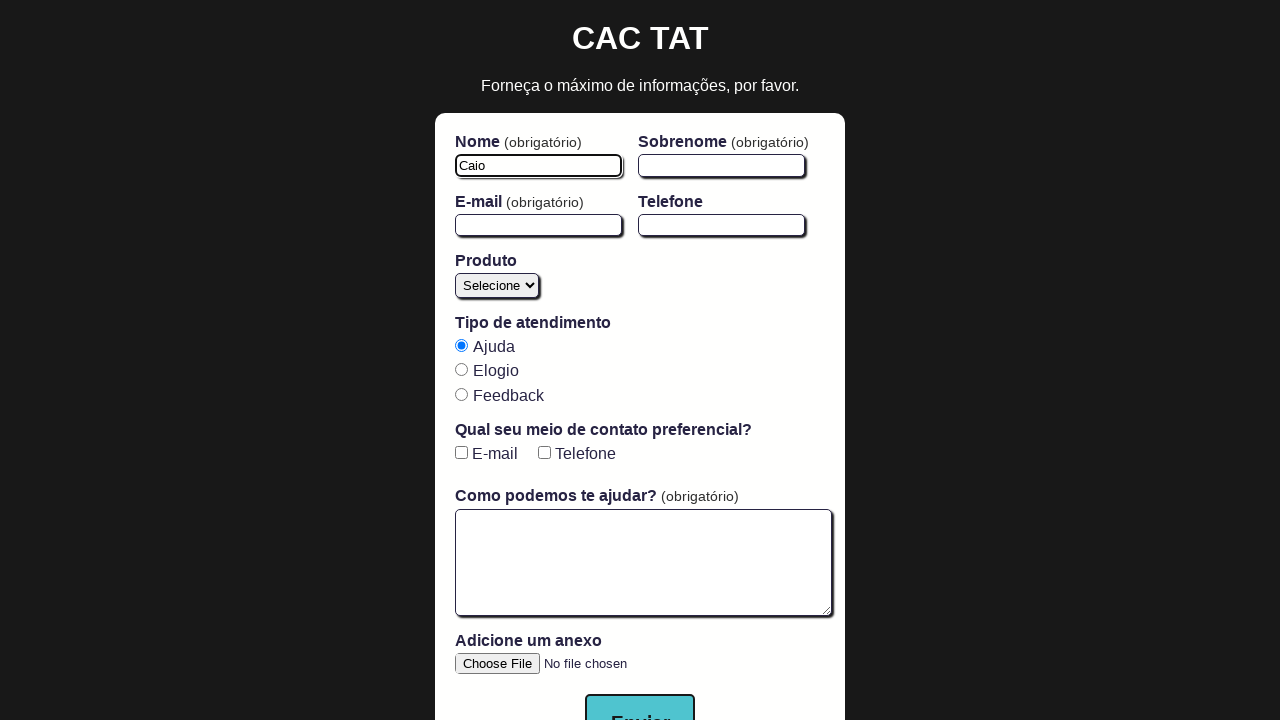

Filled last name field with 'Silva' on #lastName
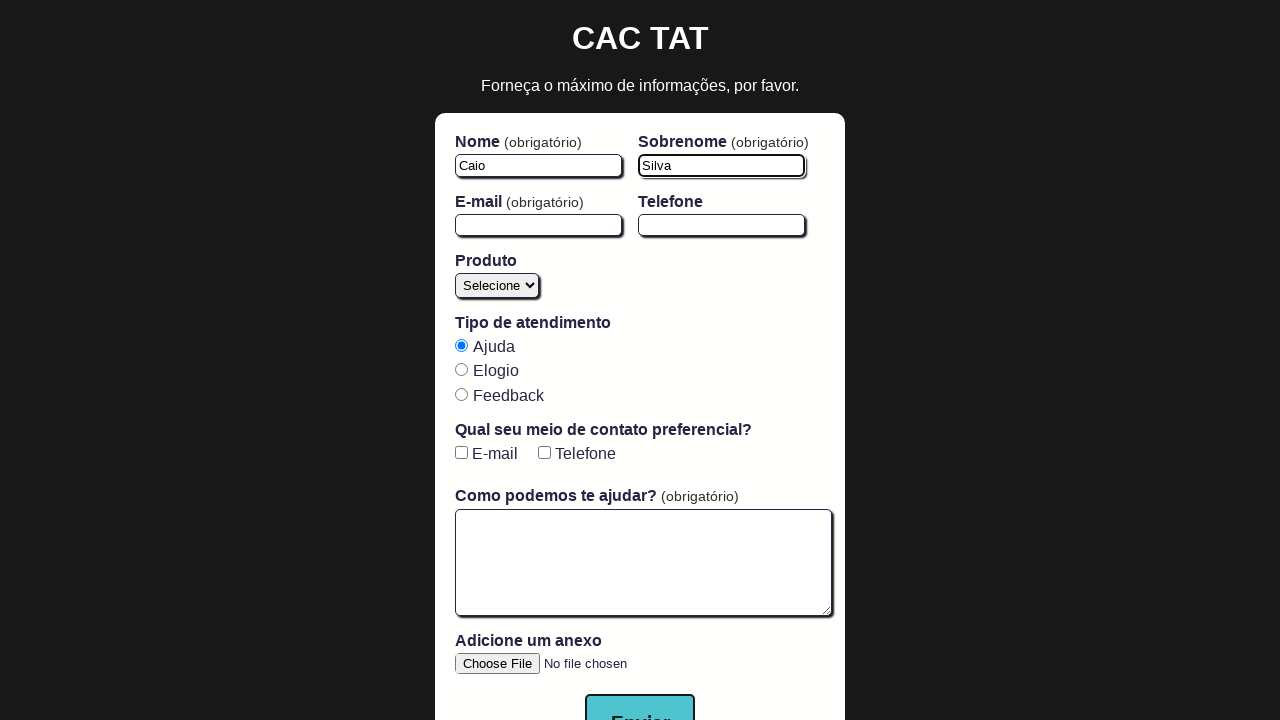

Filled email field with invalid email 'not-an-email' on #email
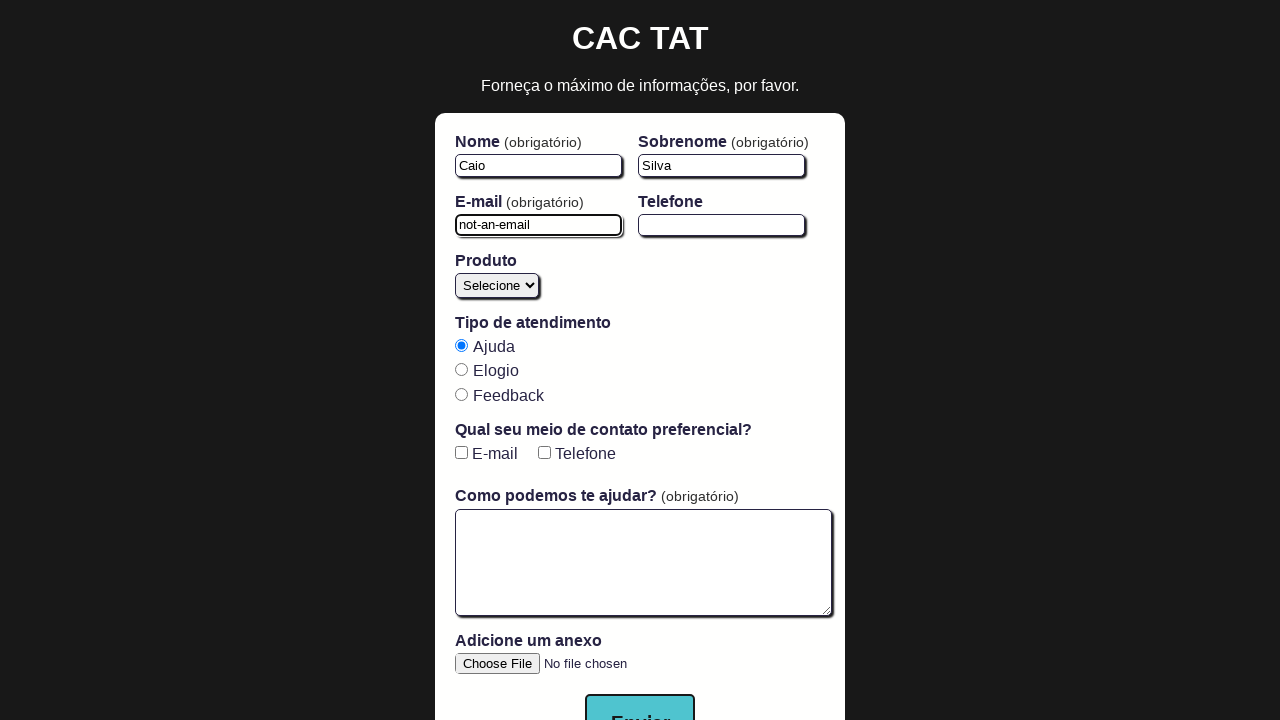

Filled message field with 'Teste de mensagem inválida (email).' on #open-text-area
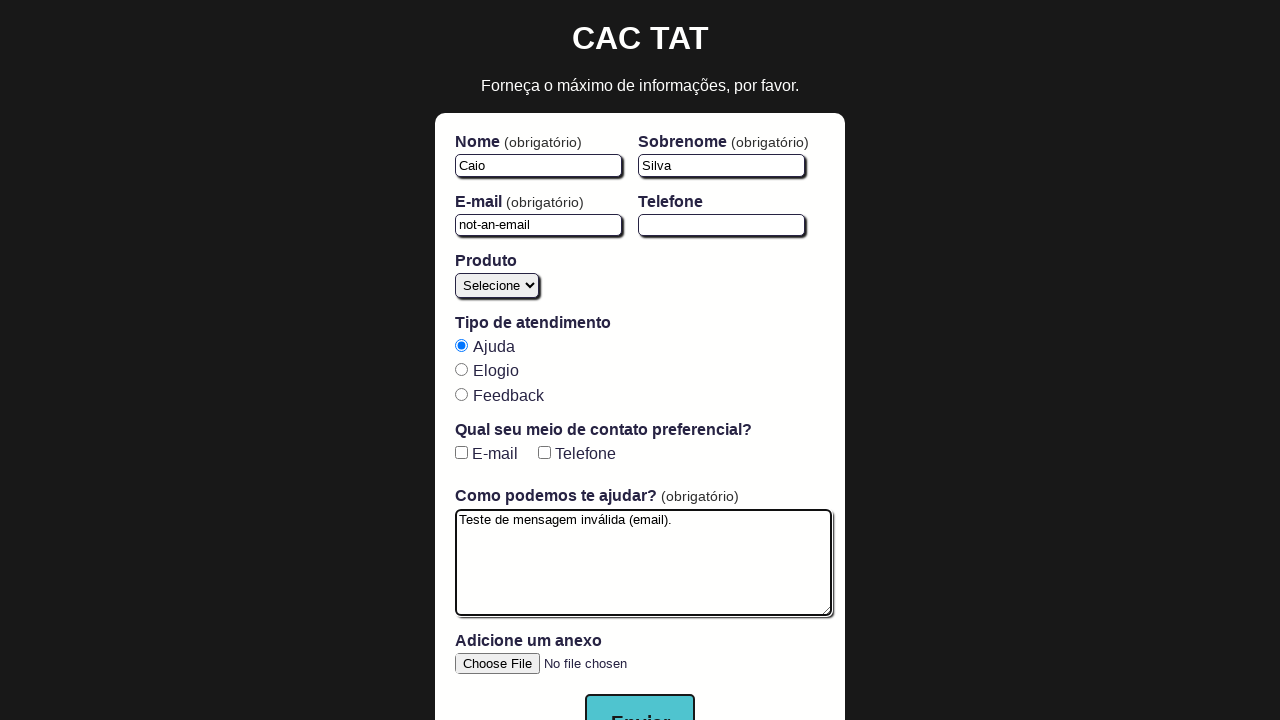

Clicked submit button to submit form with invalid email at (640, 692) on button[type='submit']
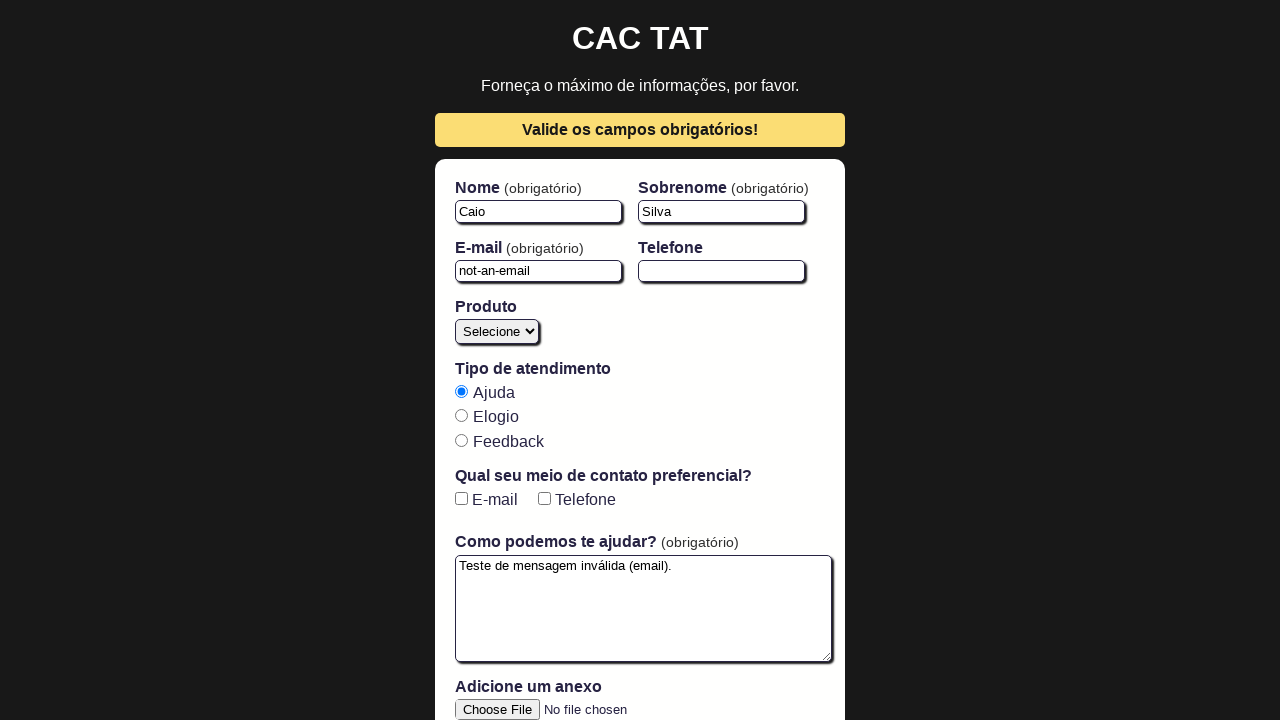

Waited 1 second for error message to appear
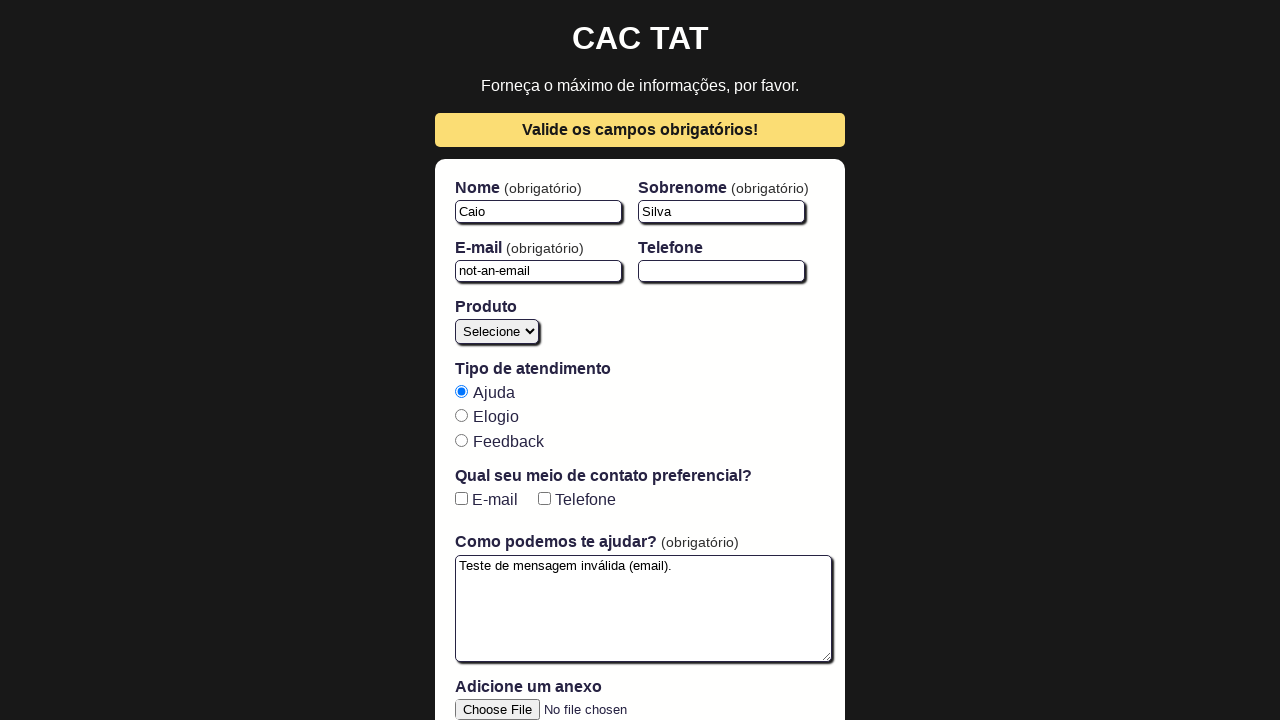

Checked if error element is visible on page
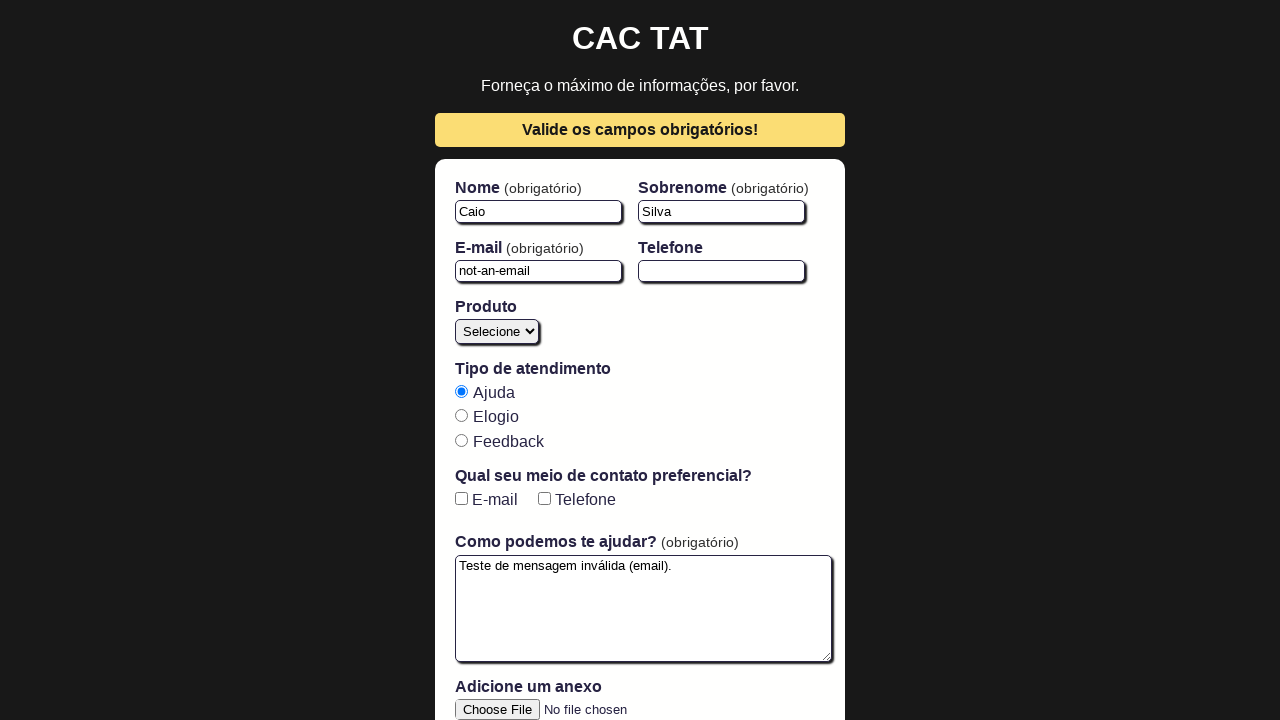

Retrieved page content to search for error text
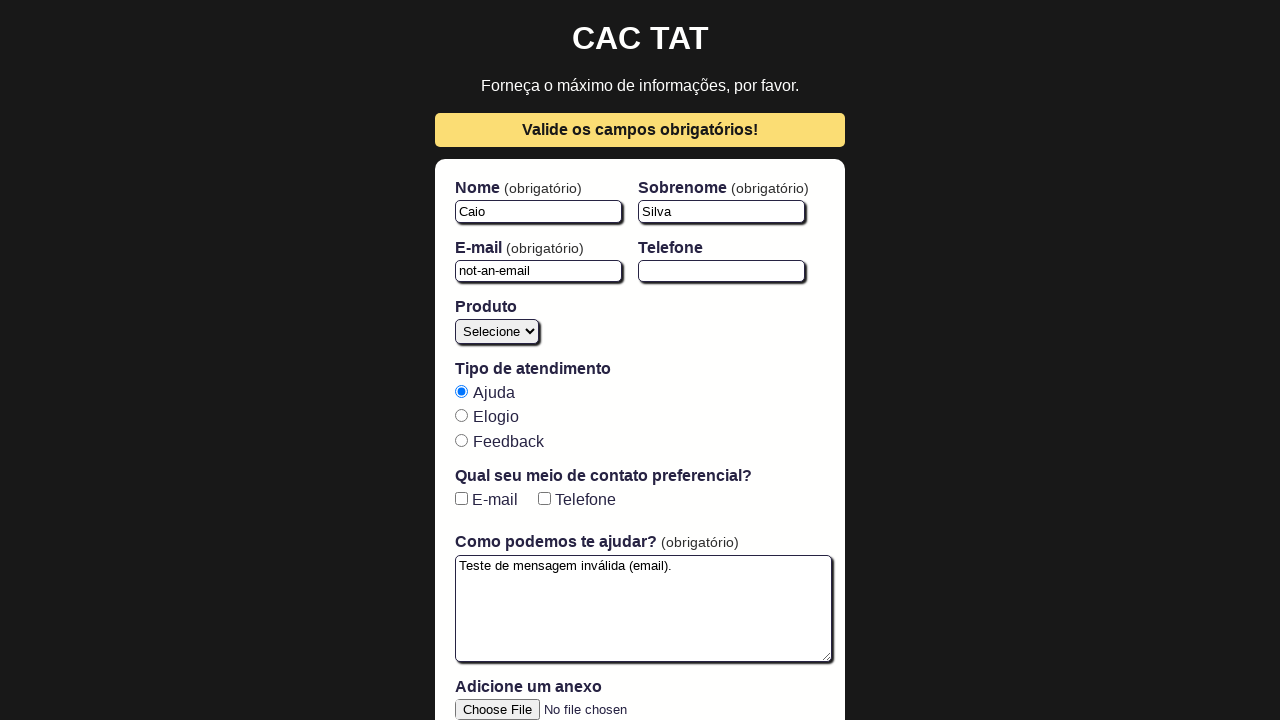

Verified that error message is displayed for invalid email
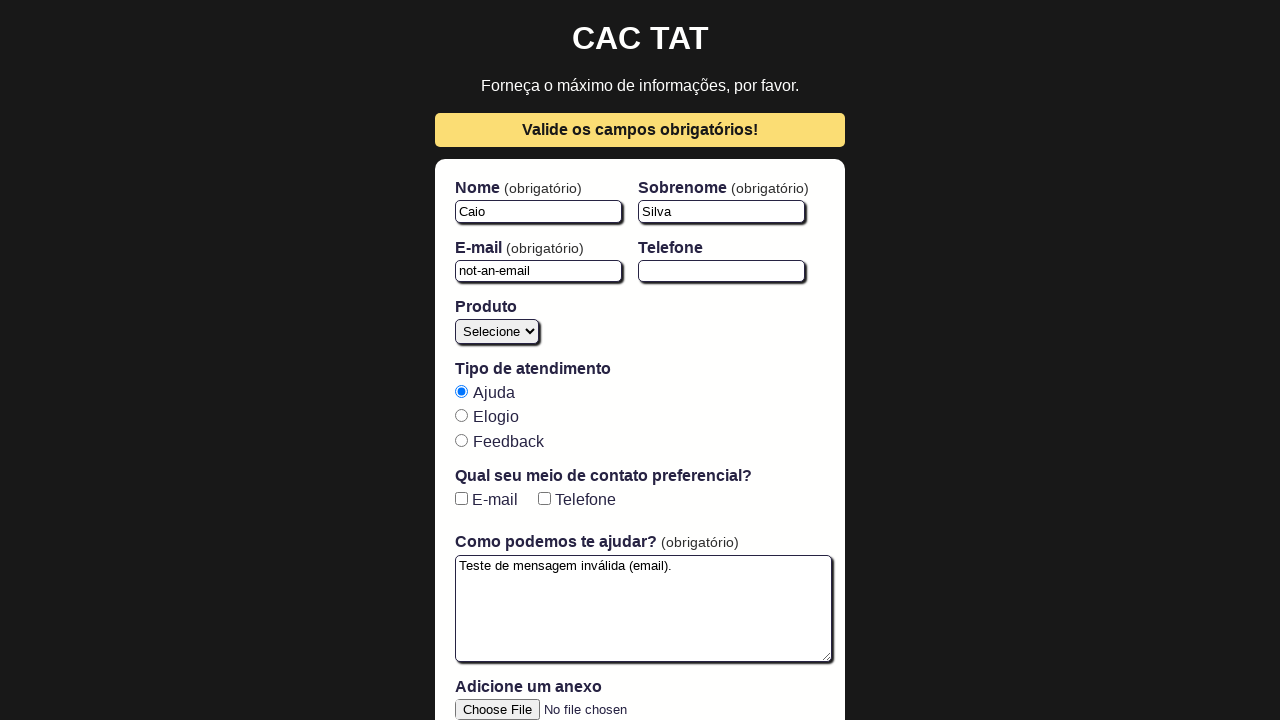

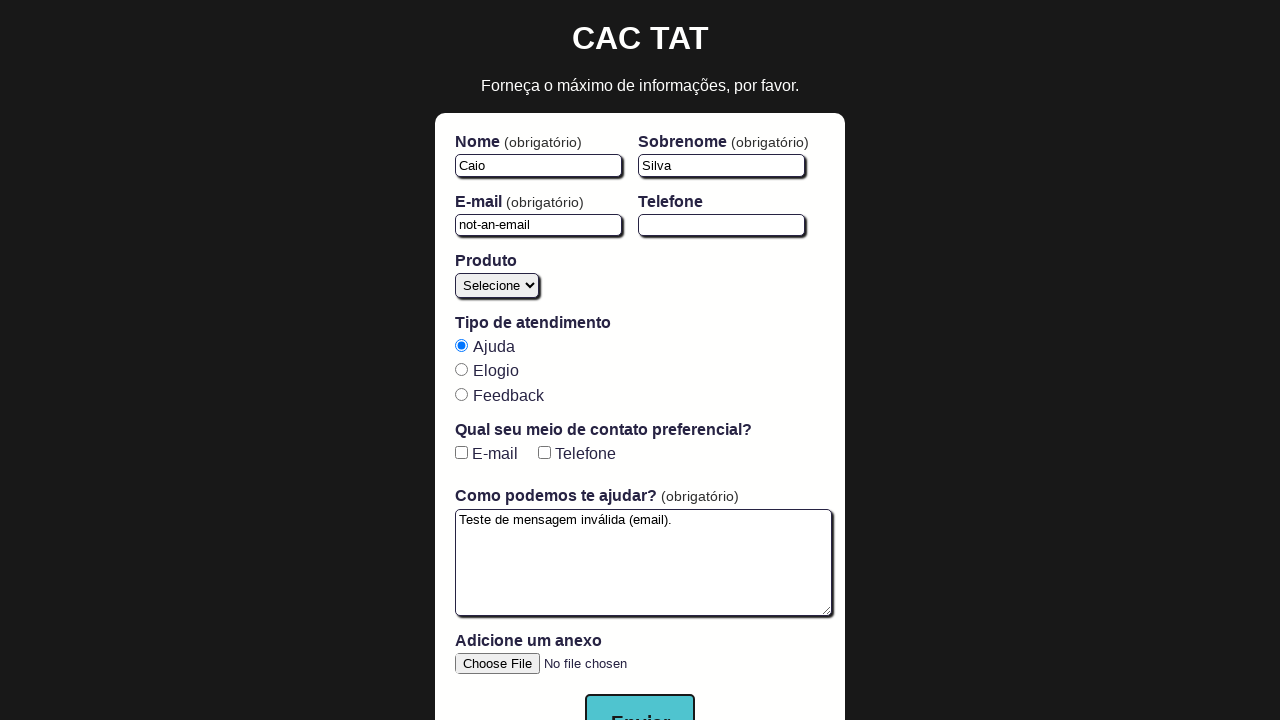